Tests menu widget on DemoQA by hovering over and clicking various menu items including main items and nested sub-menu items.

Starting URL: https://demoqa.com

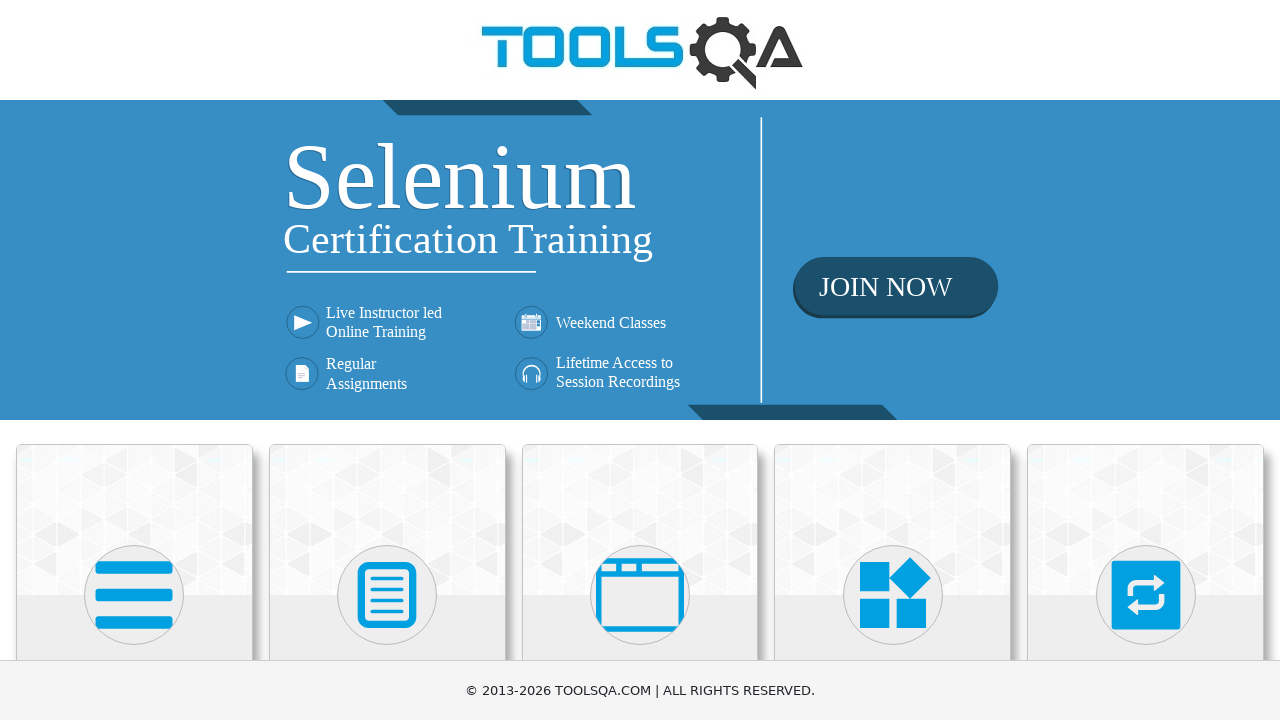

Clicked on Widgets card at (893, 360) on text=Widgets
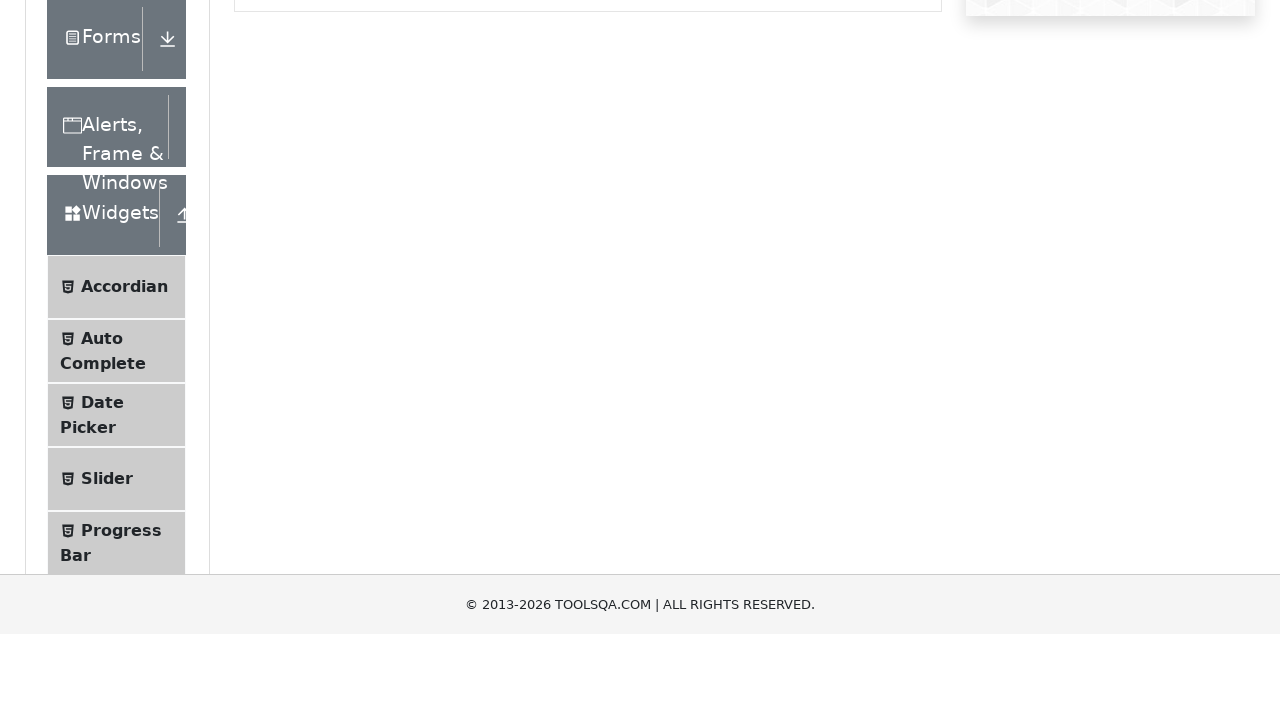

Scrolled down 444 pixels
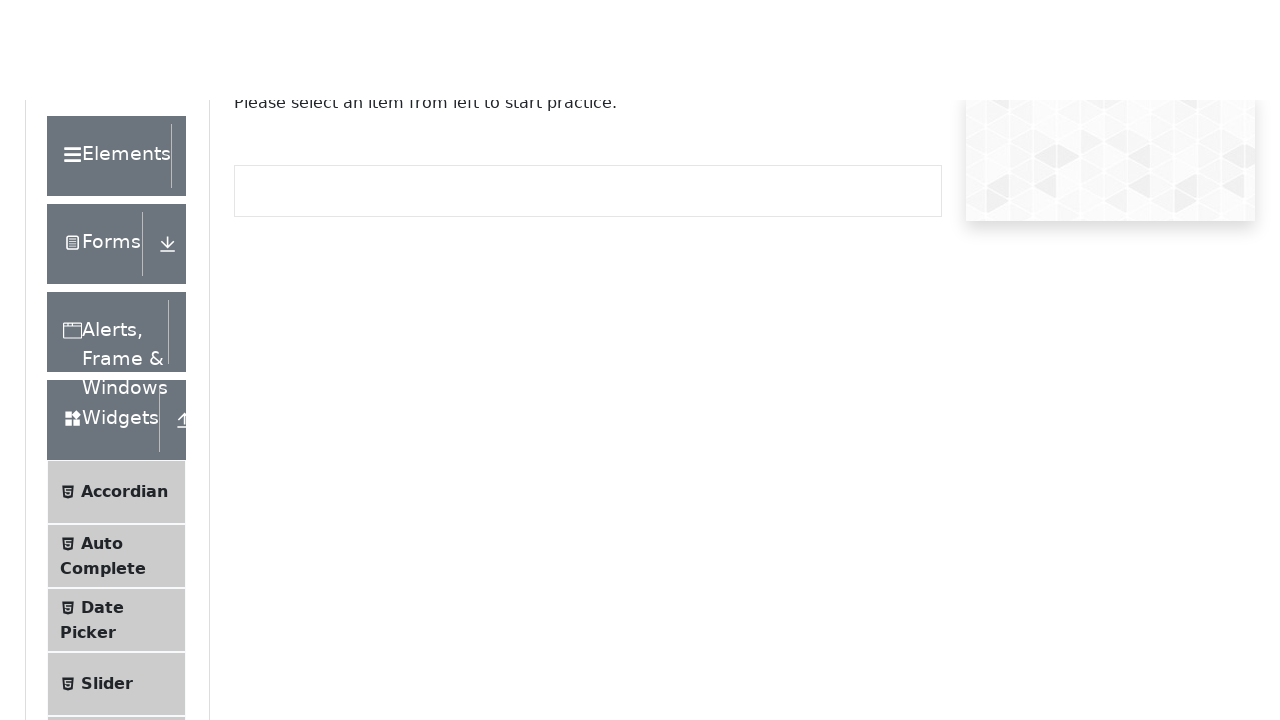

Clicked on Menu menu item at (116, 529) on li.btn:has-text('Menu')
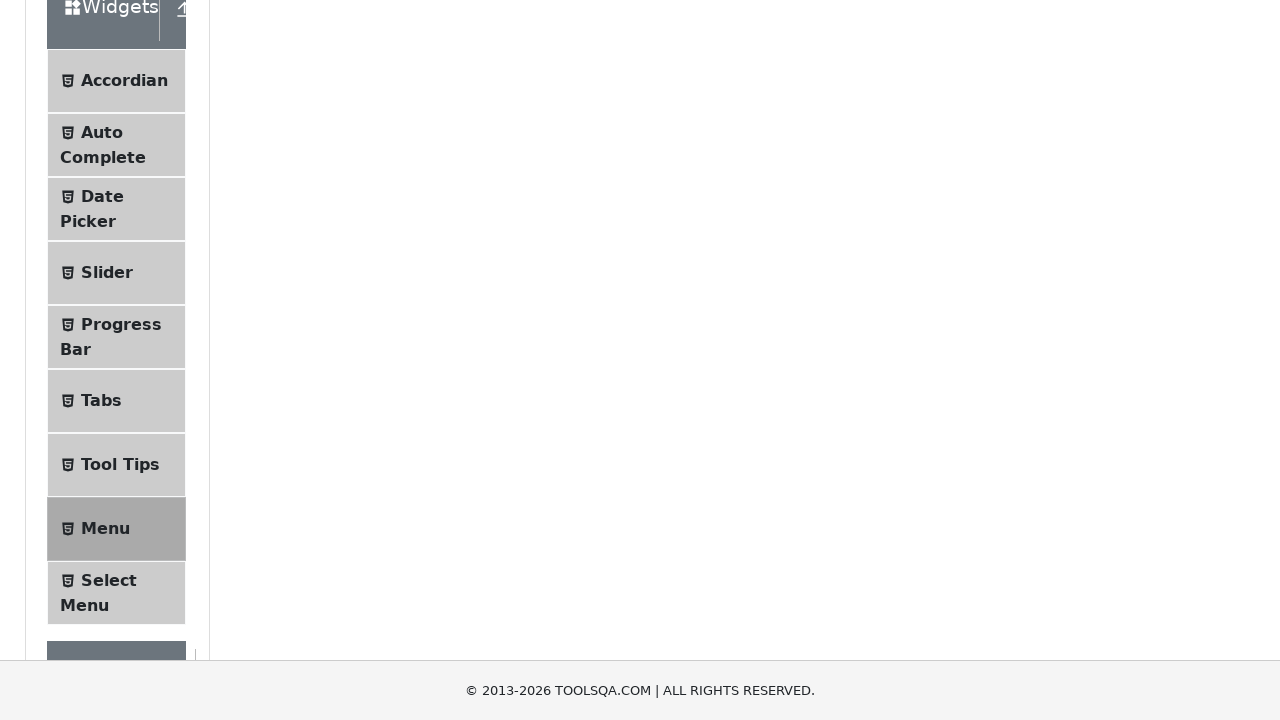

Clicked on Main Item 1 at (334, 240) on a:has-text('Main Item 1')
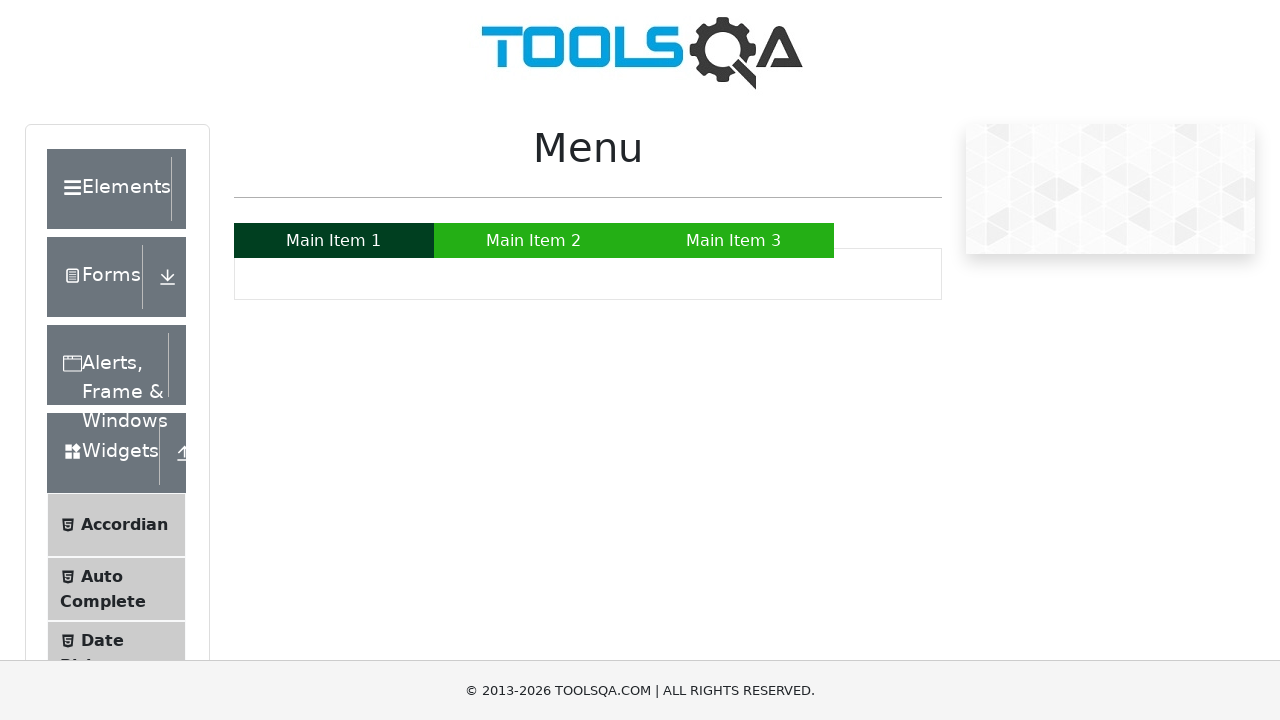

Clicked on Main Item 3 at (734, 240) on a:has-text('Main Item 3')
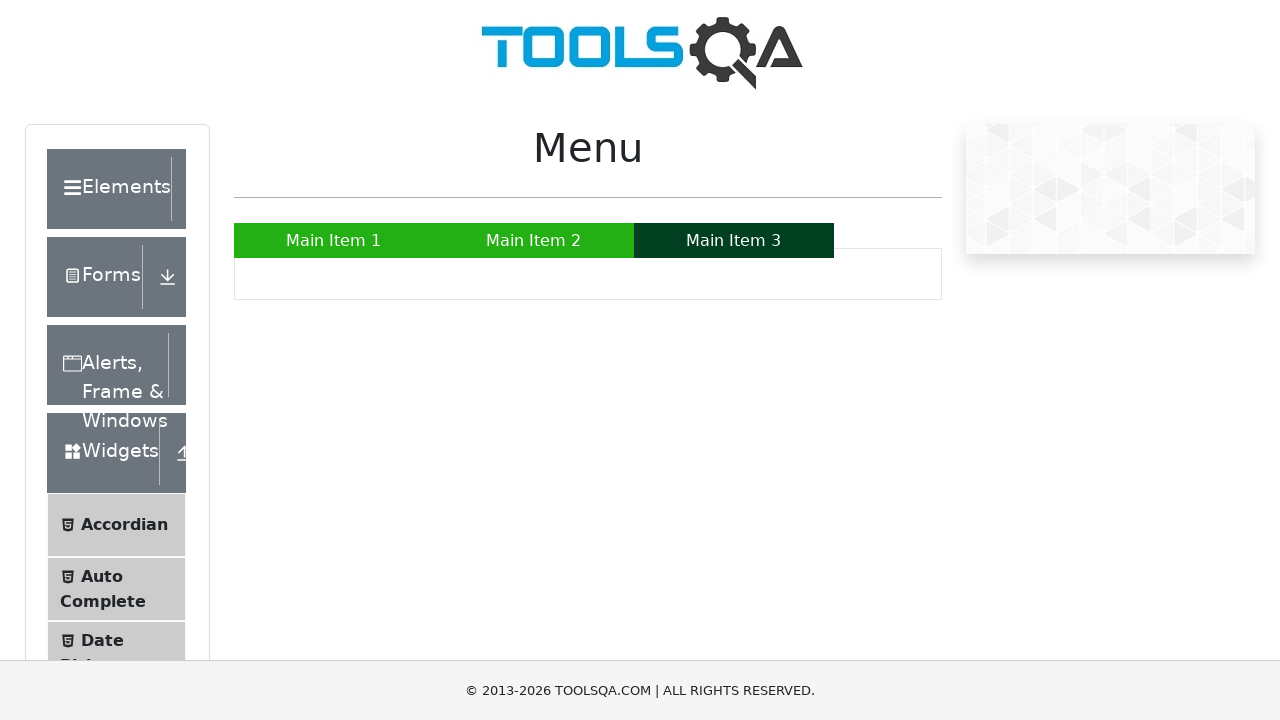

Hovered over Main Item 2 to reveal submenu at (534, 240) on a:has-text('Main Item 2')
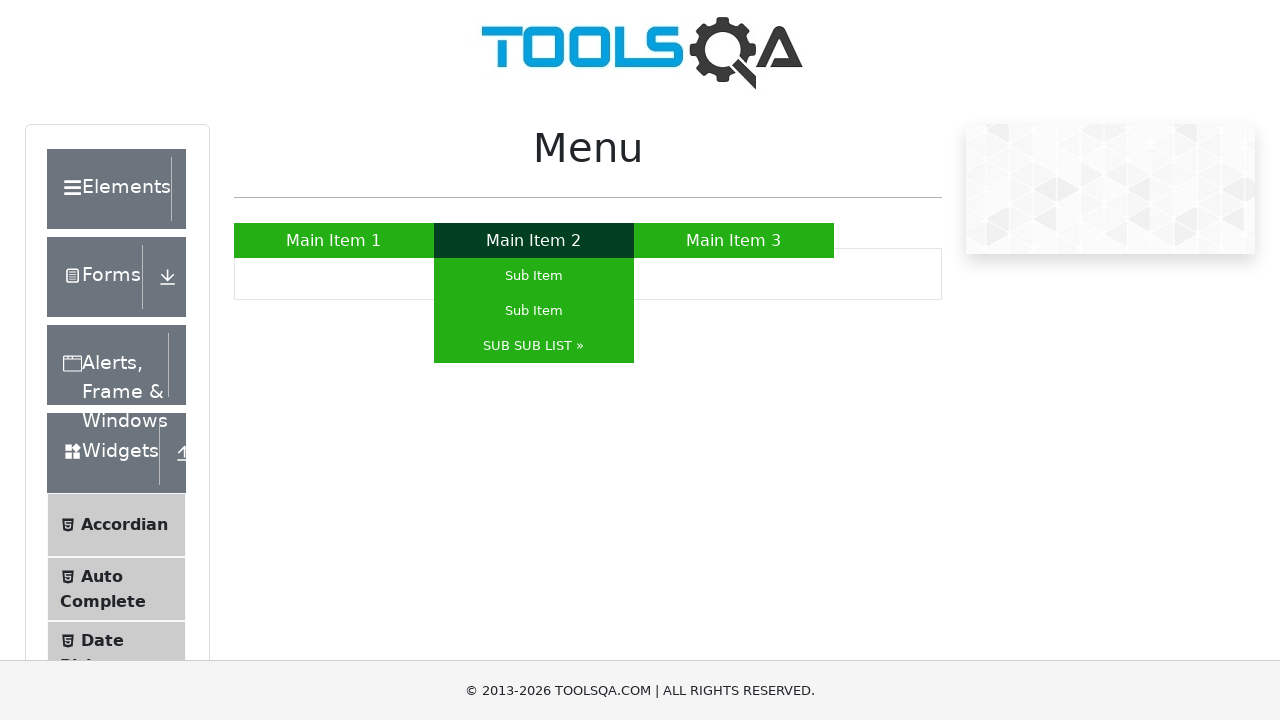

Hovered over SUB SUB LIST to reveal nested submenu at (534, 346) on a:has-text('SUB SUB LIST')
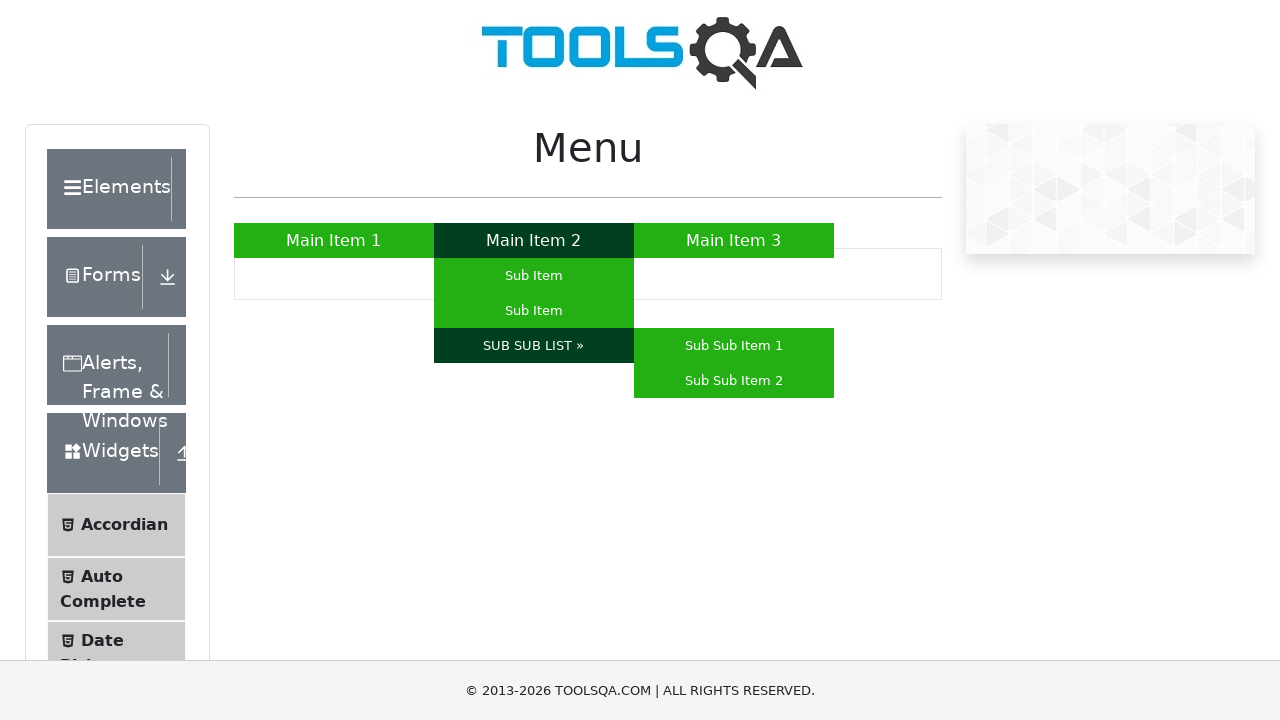

Clicked on Sub Sub Item 1 at (734, 346) on a:has-text('Sub Sub Item 1')
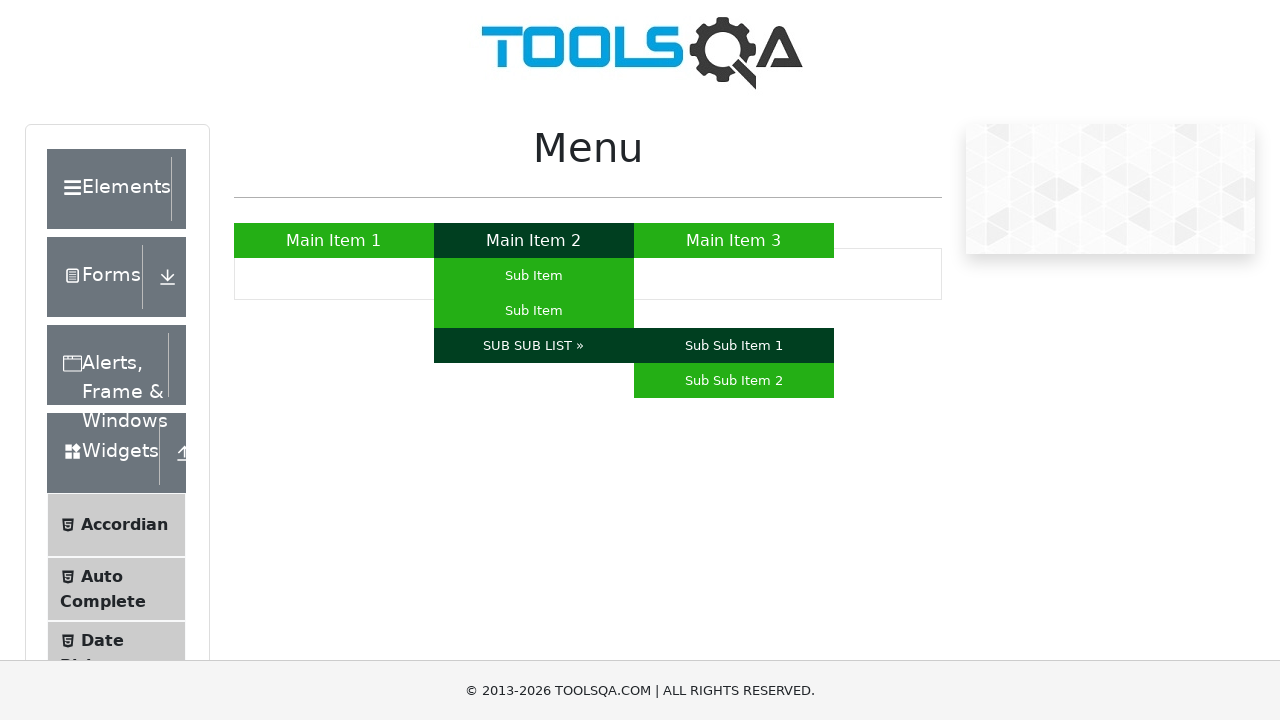

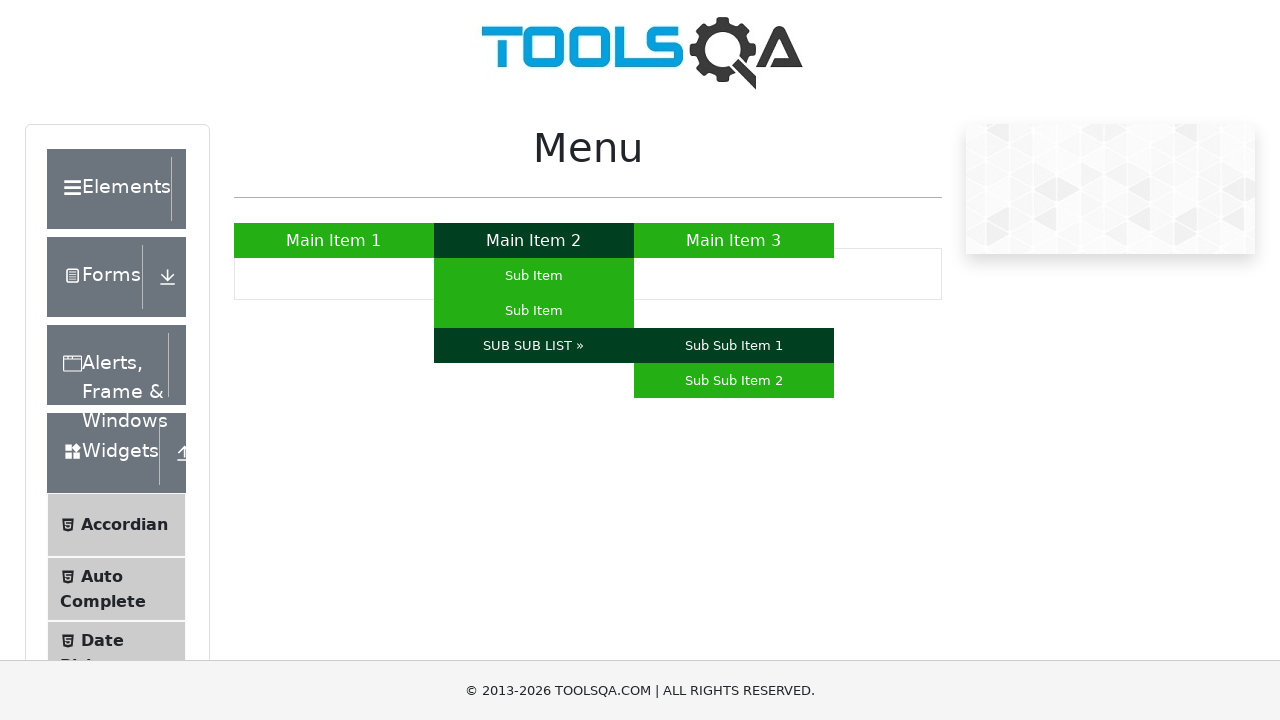